Tests the sign-up flow by entering a valid 5-digit zip code and verifying that the user is redirected to the registration page with the Register button displayed.

Starting URL: https://www.sharelane.com/

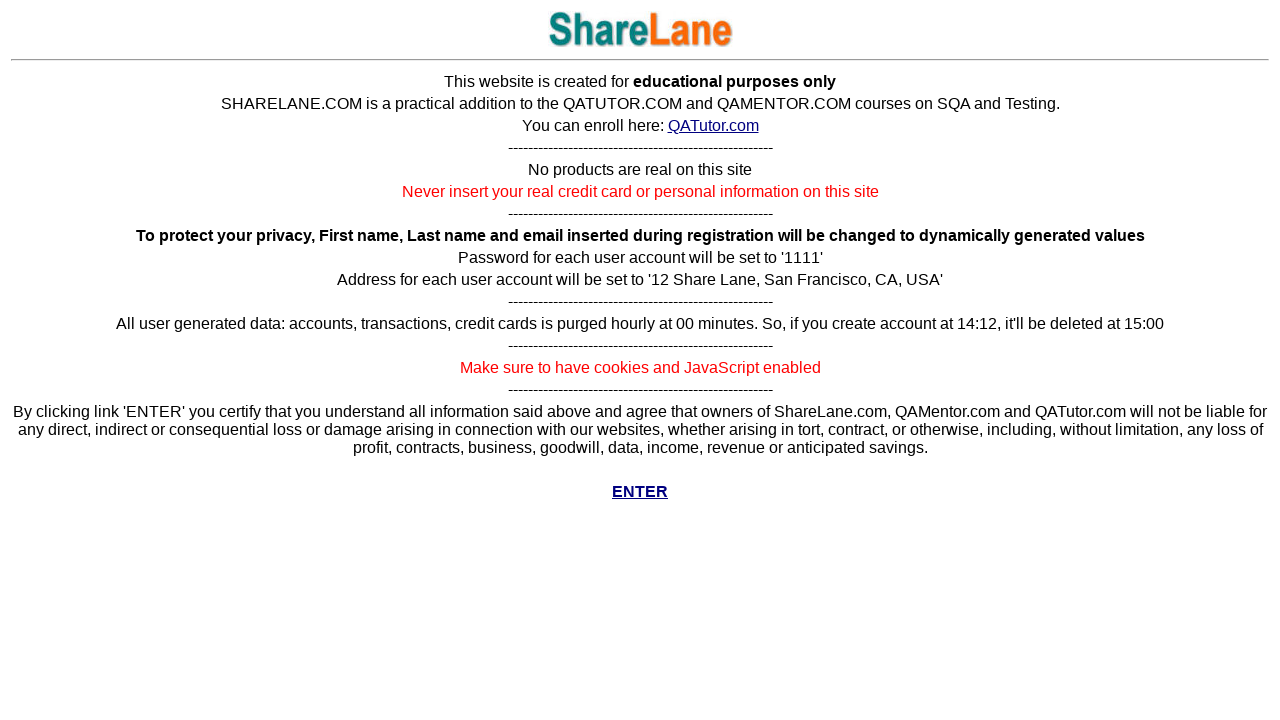

Clicked enter button to access main page at (640, 492) on a[href='../cgi-bin/main.py']
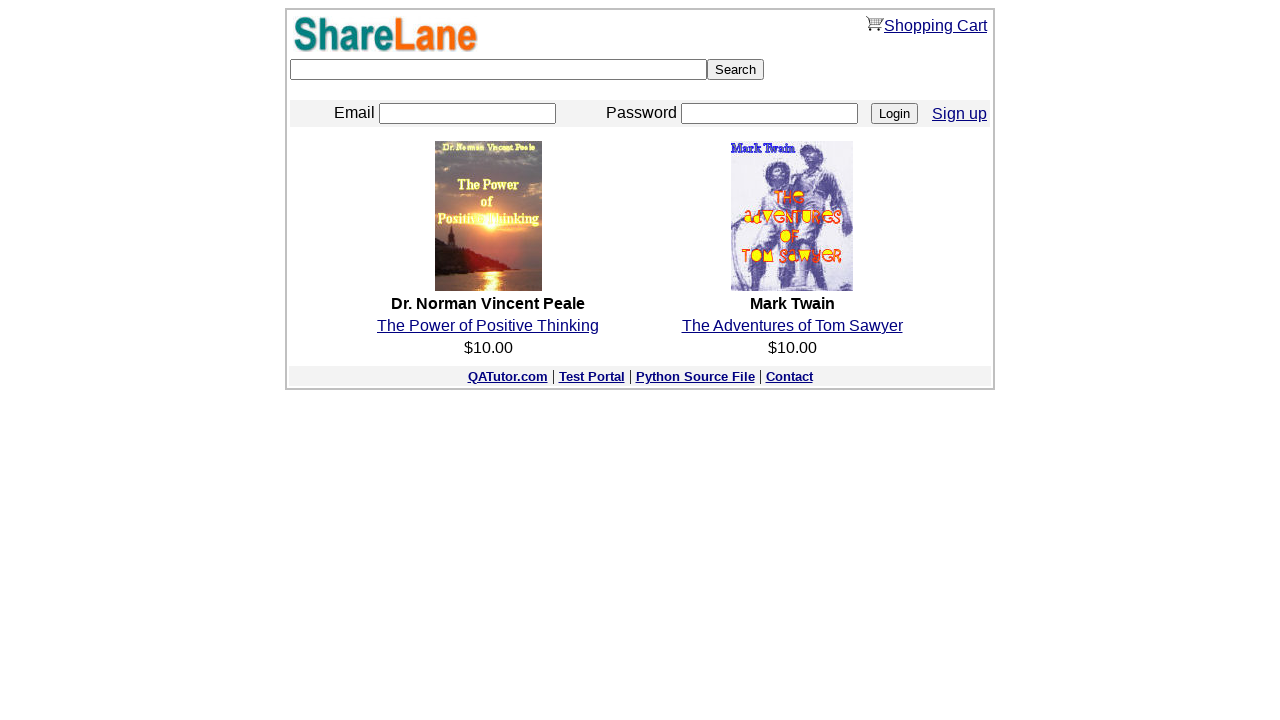

Clicked Sign Up link at (960, 113) on a[href='./register.py']
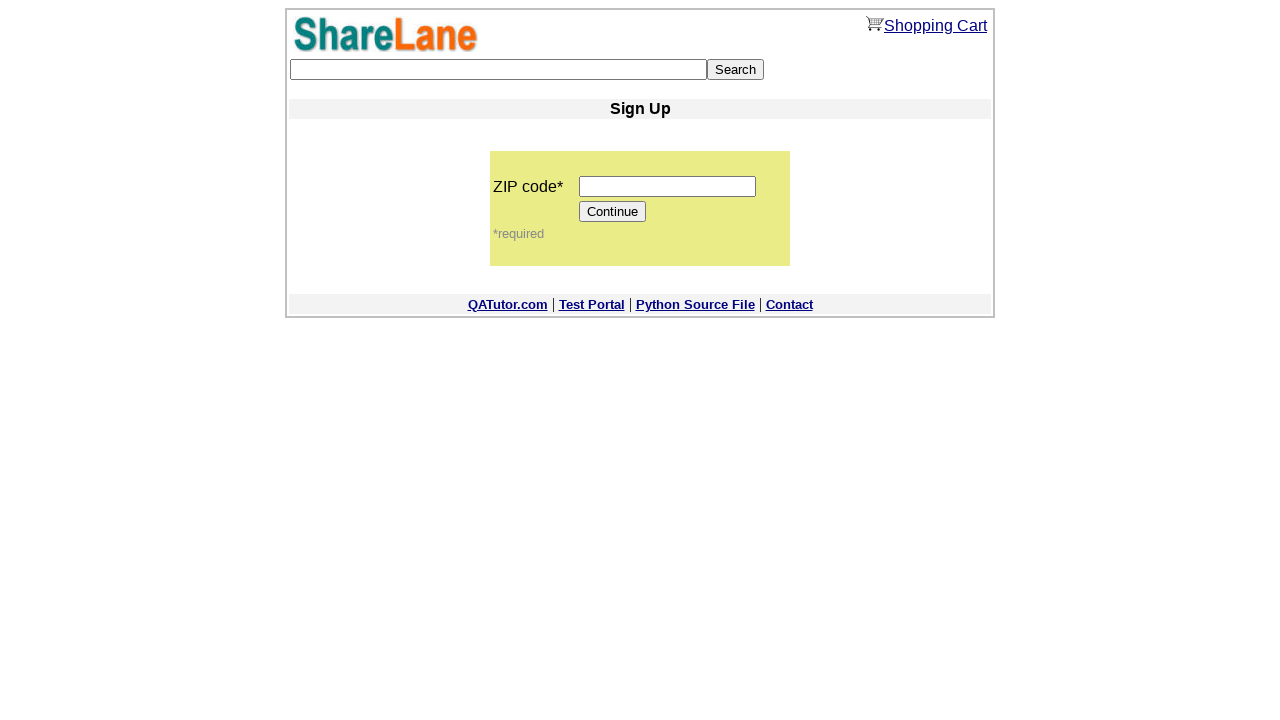

Entered valid 5-digit zip code '12345' in zip code field on input[name='zip_code']
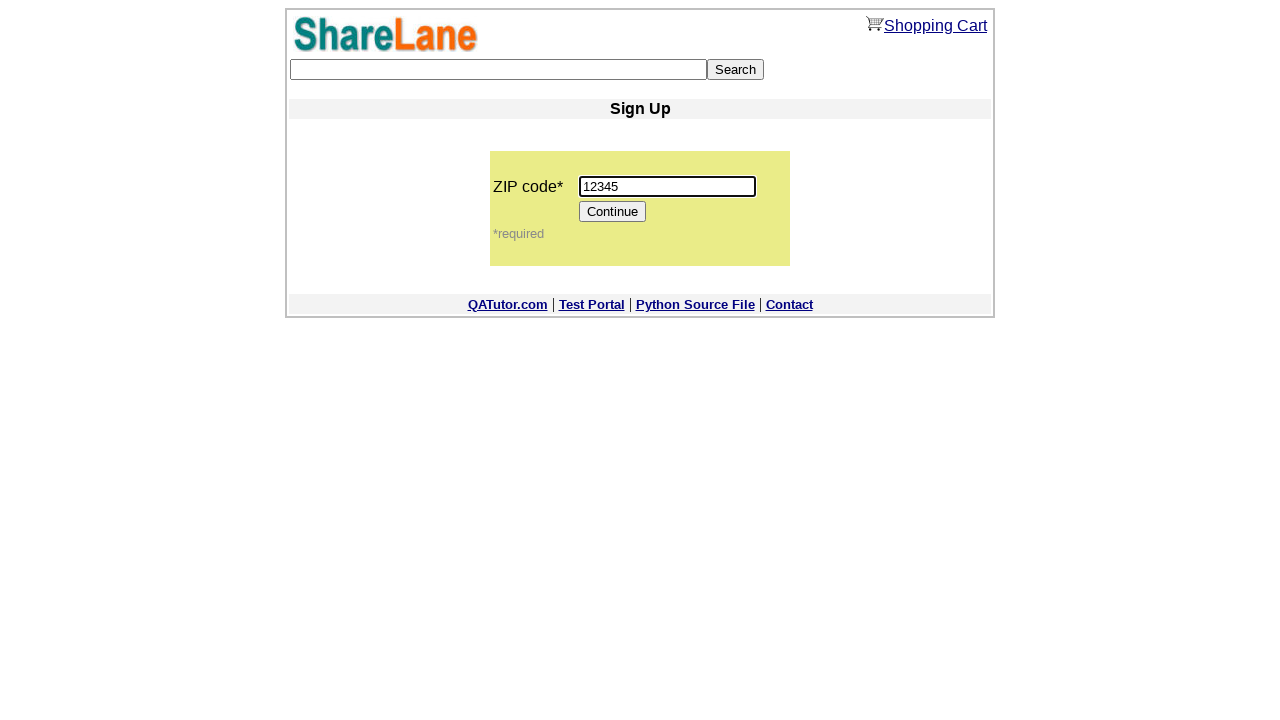

Clicked Continue button to proceed with registration at (613, 212) on input[value='Continue']
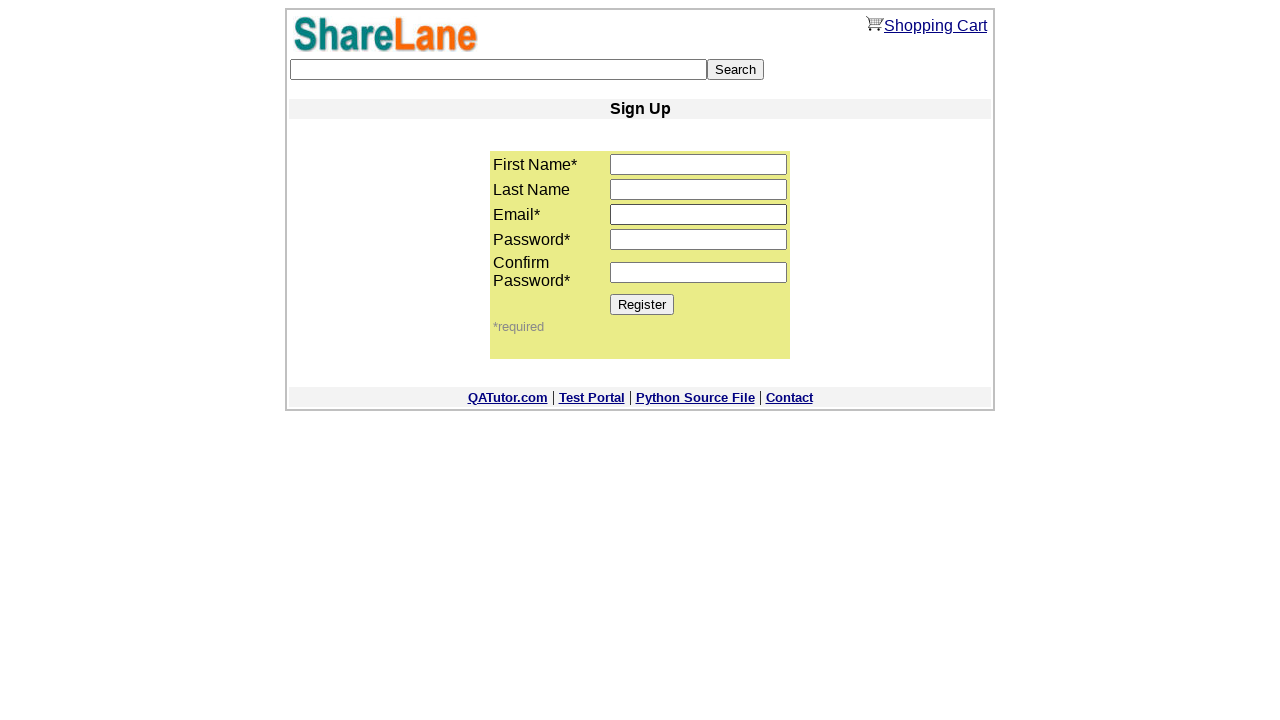

Register button loaded, confirming redirect to registration page
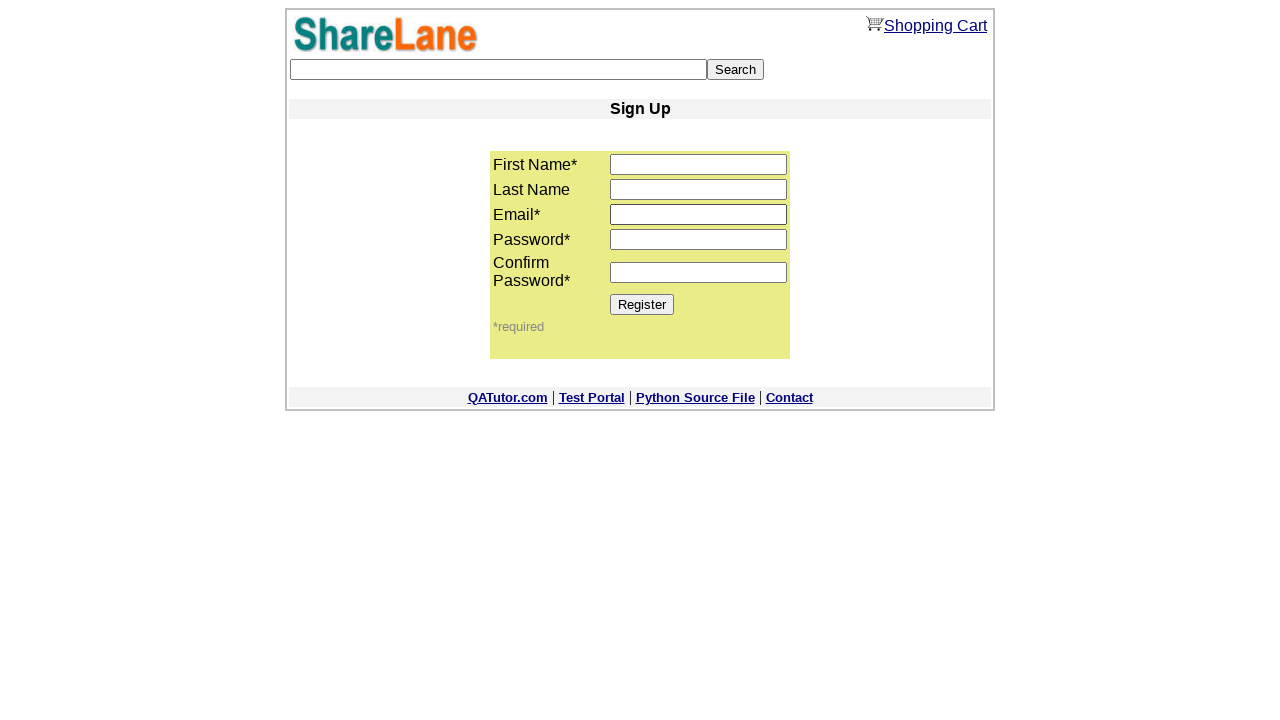

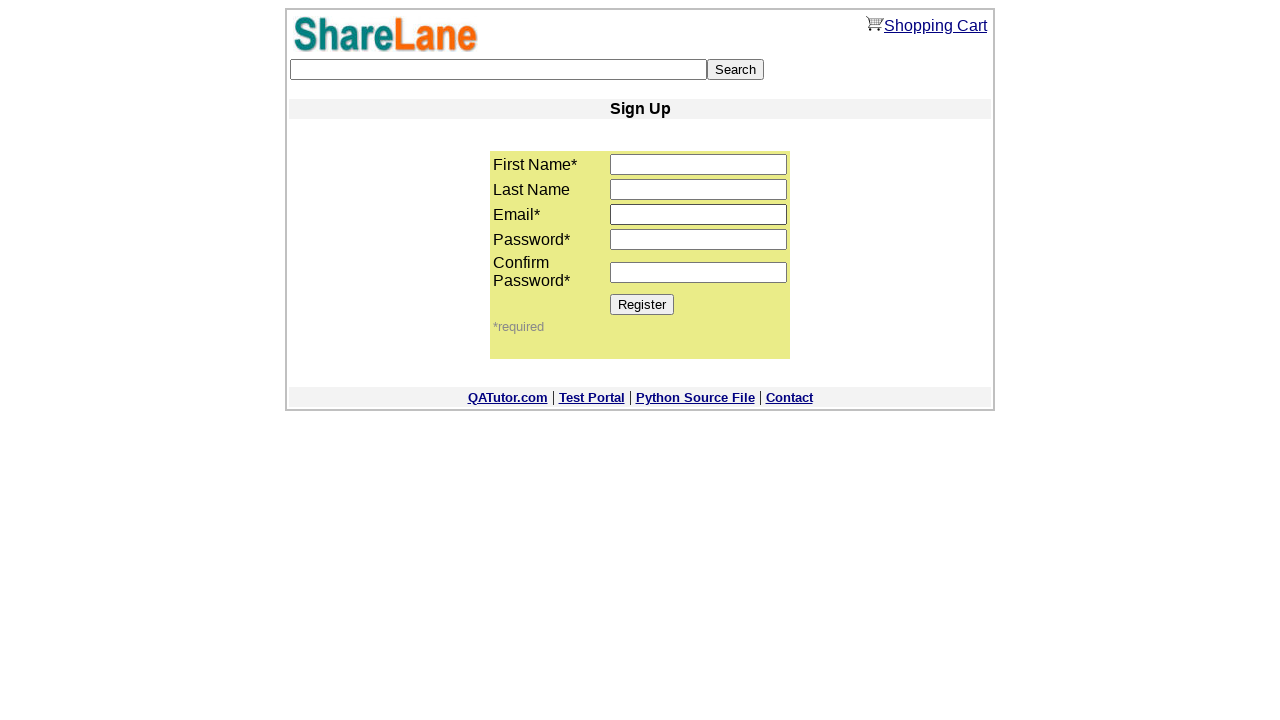